Verifies that the login page displays the correct "Login" header text

Starting URL: https://opensource-demo.orangehrmlive.com/

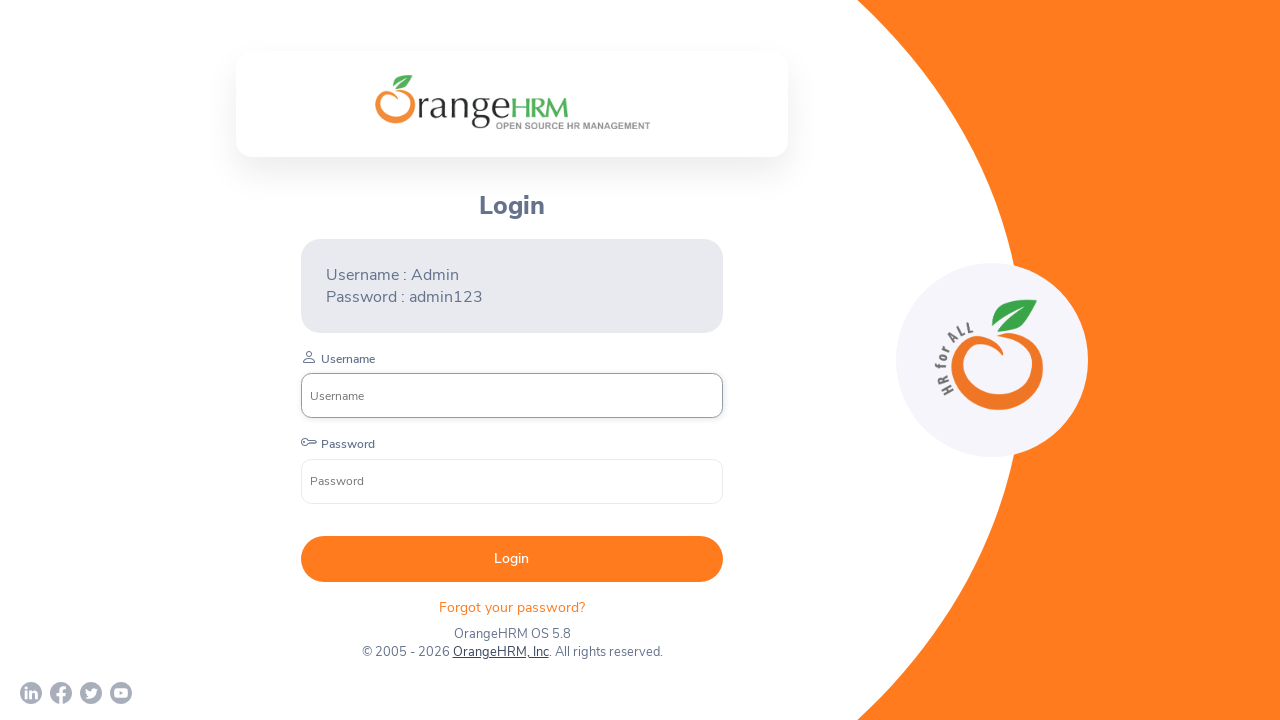

Waited for Login header to be displayed
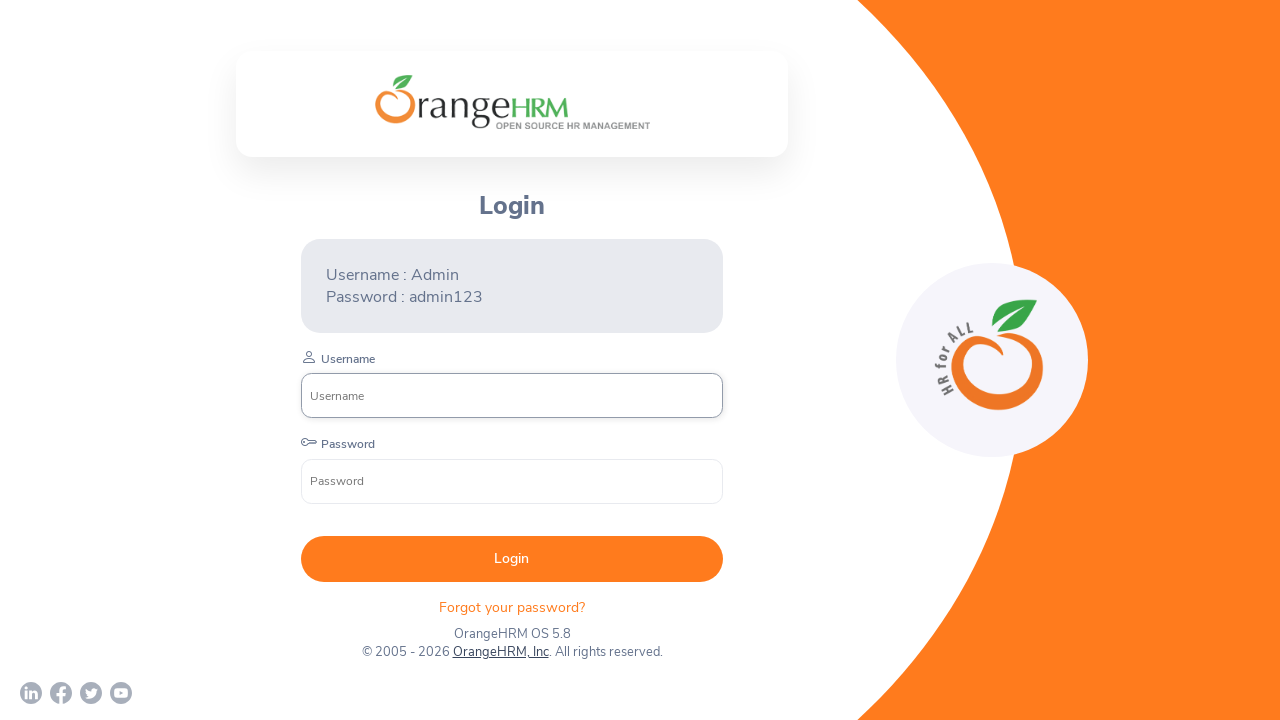

Retrieved Login header text content
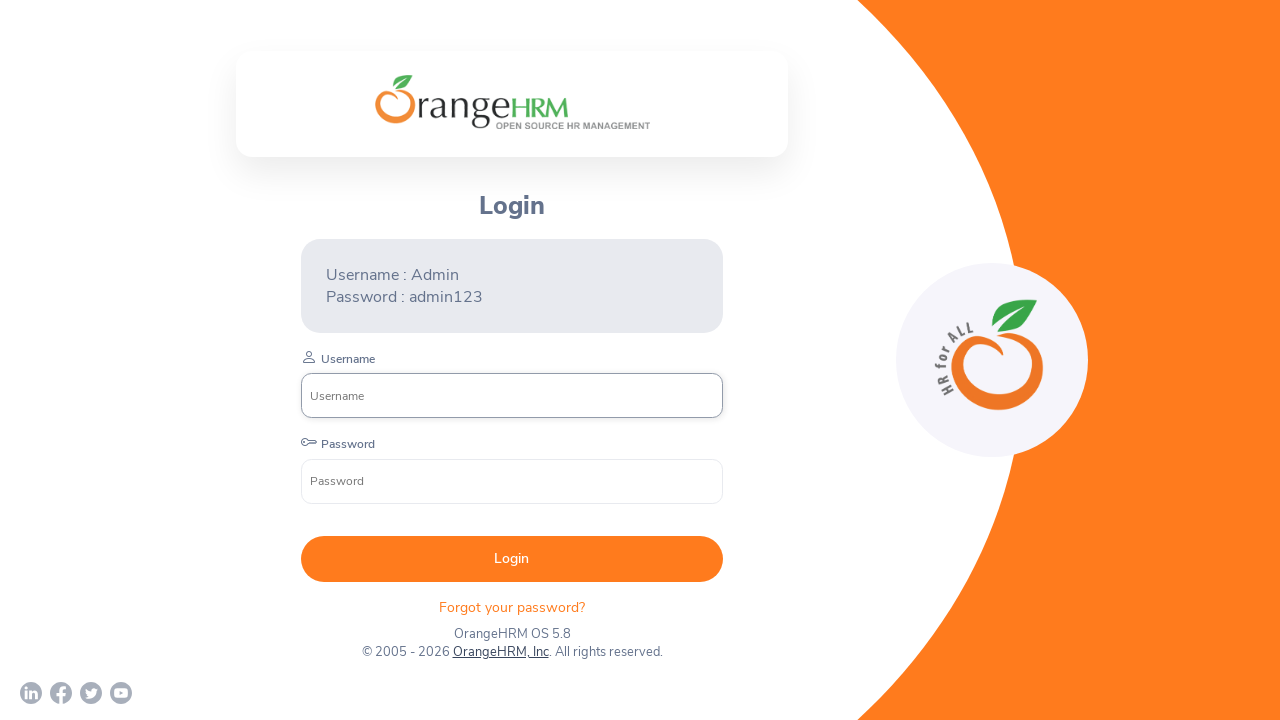

Verified header text equals 'Login'
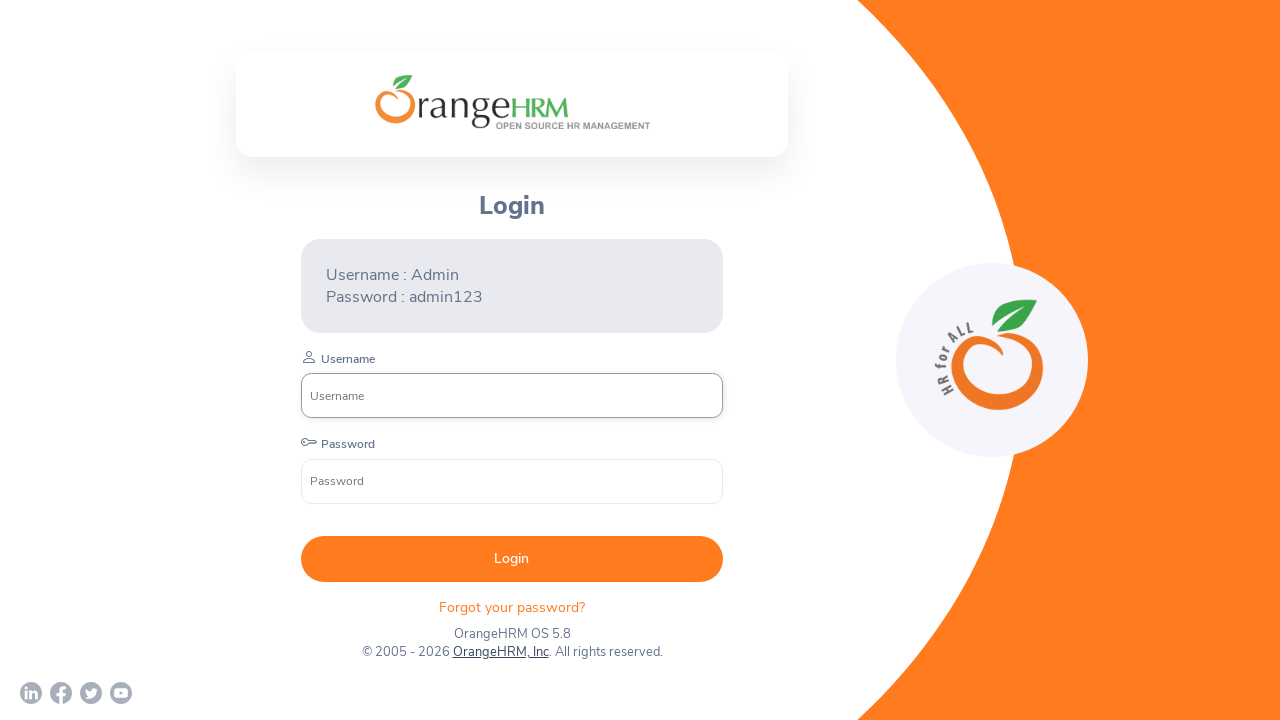

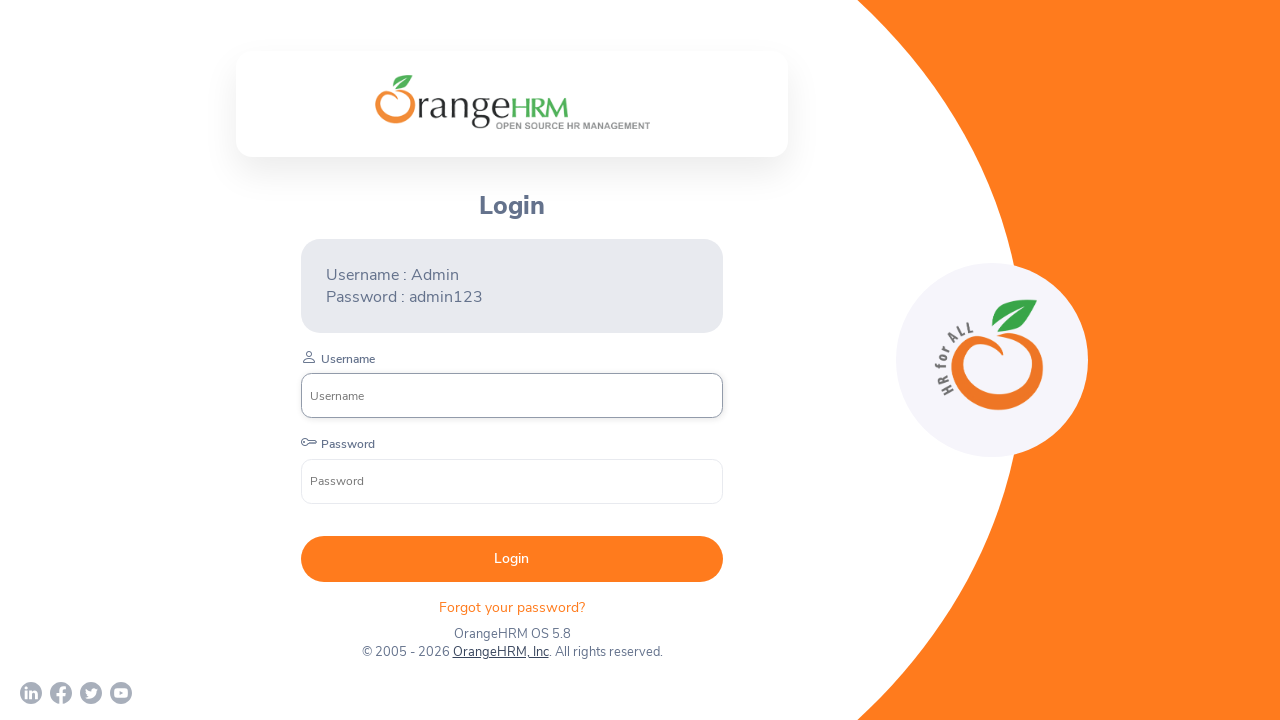